Tests interaction with an out-of-bounds iframe modal by clicking a hidden element to open it, switching to the iframe, and verifying the iframe content loads.

Starting URL: https://applitools.github.io/demo/TestPages/FramesTestPage/

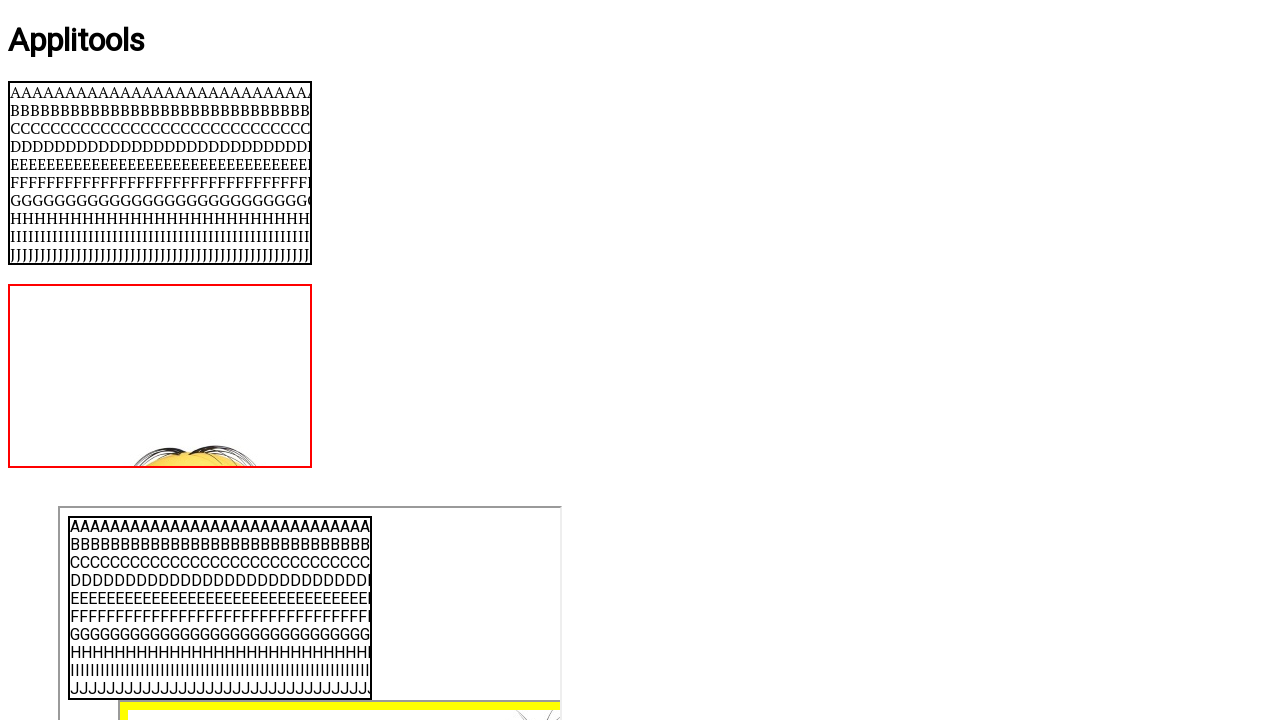

Clicked hidden button to open out-of-bounds iframe modal at (36, 491) on #hidden_click
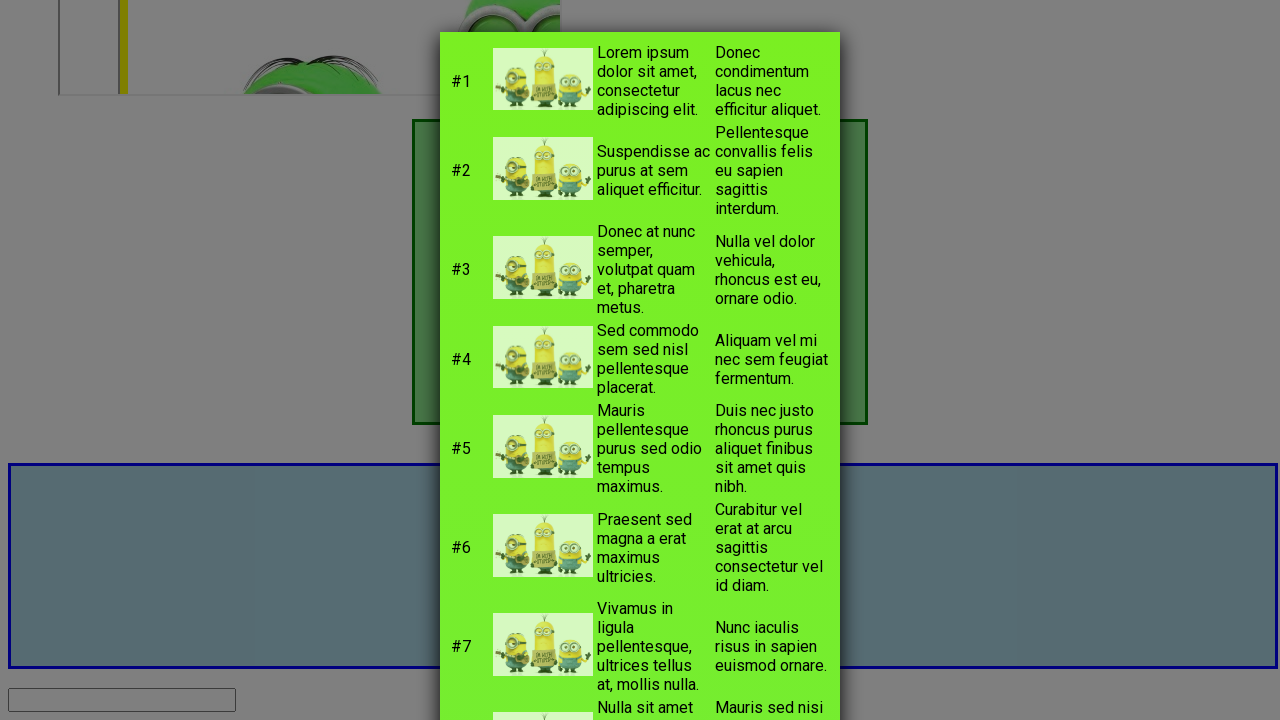

Modal iframe appeared in the DOM
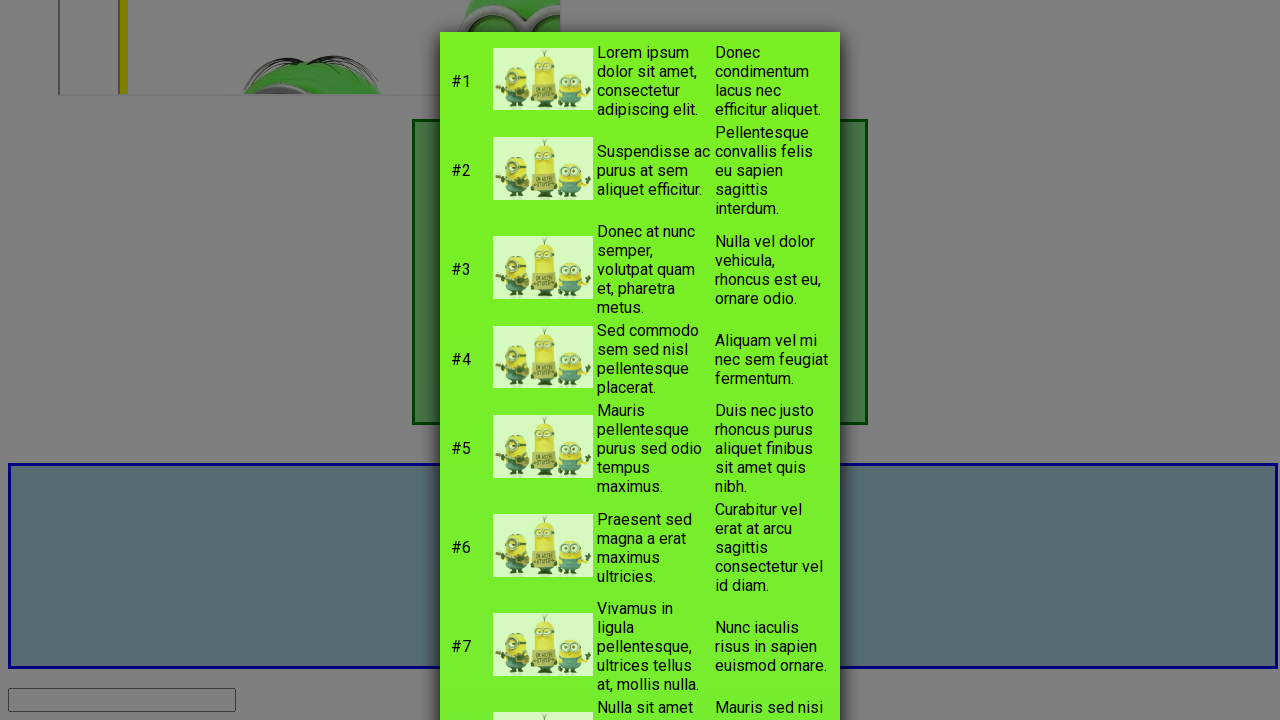

Switched context to modal iframe
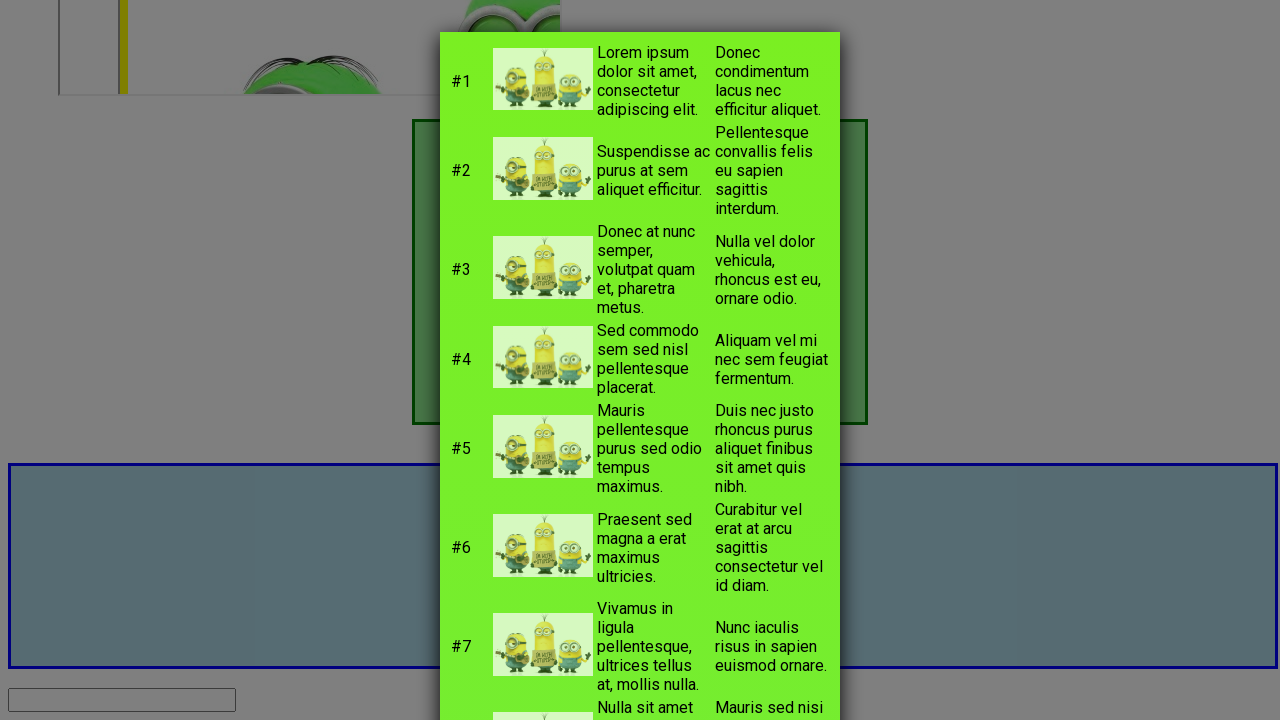

Verified iframe content loaded successfully
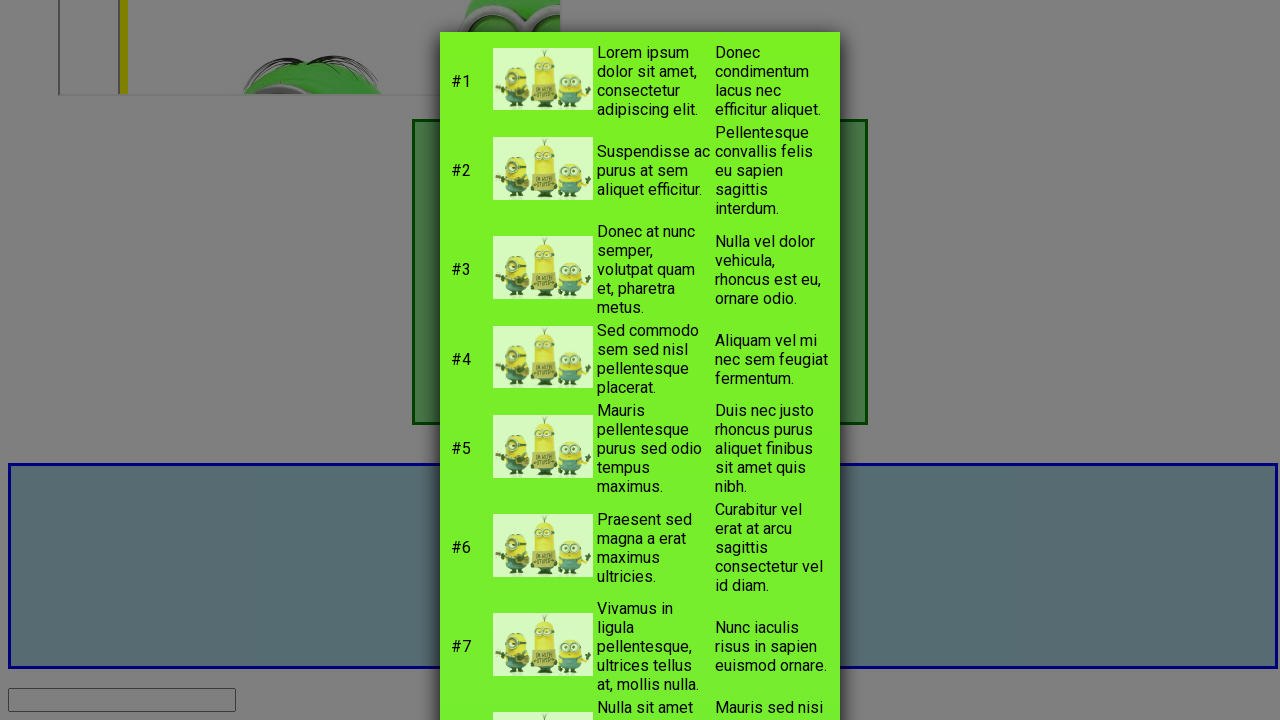

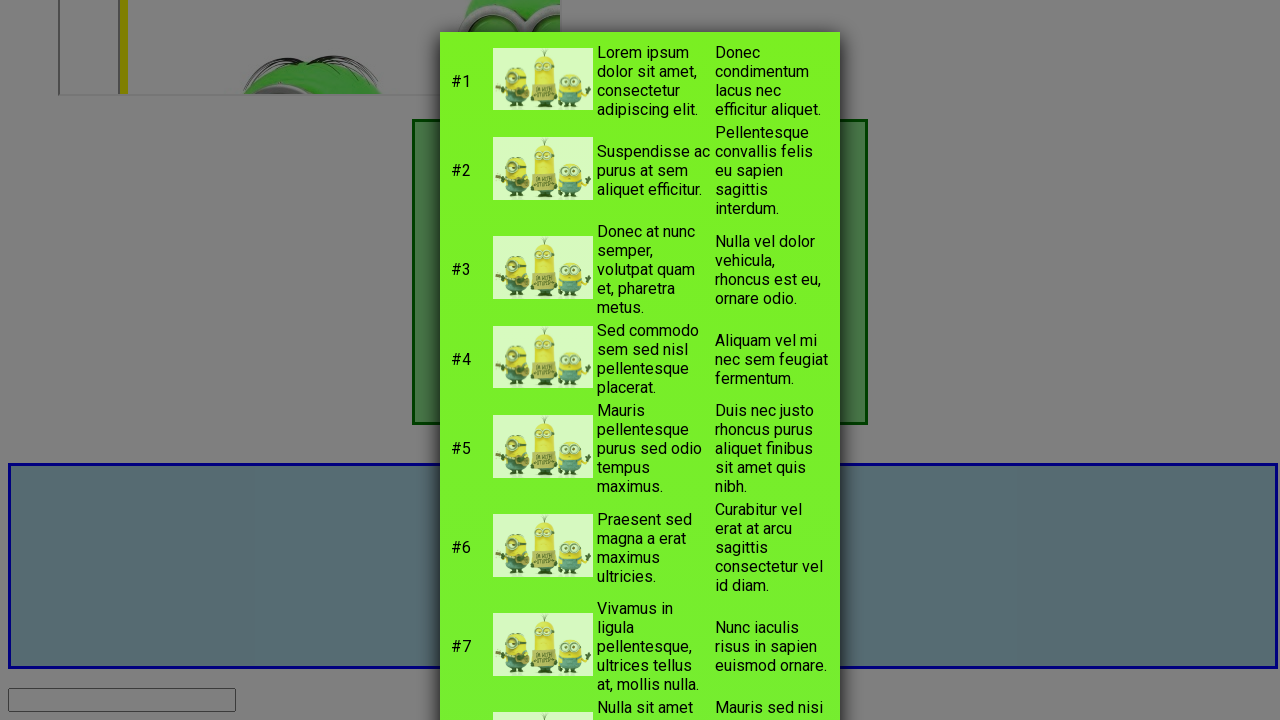